Tests checkbox functionality by checking if a senior citizen discount checkbox is enabled, verifying its selection state, and clicking to toggle it

Starting URL: https://rahulshettyacademy.com/dropdownsPractise/

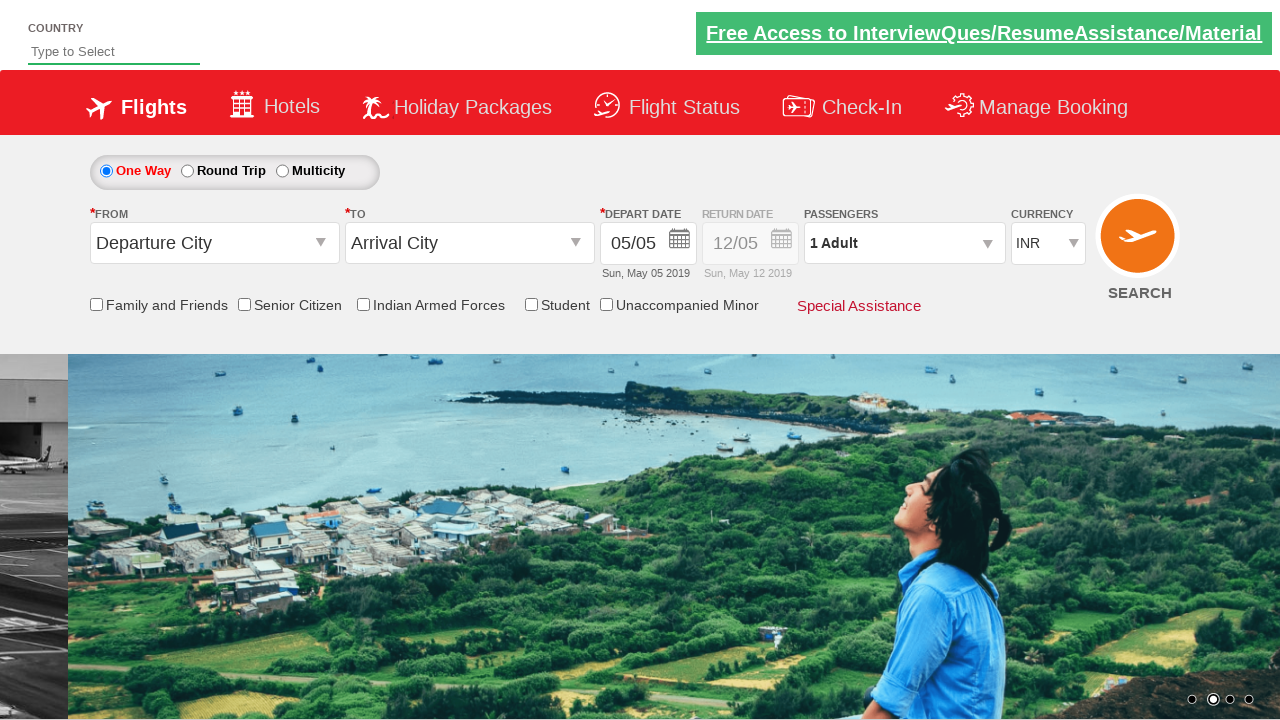

Located all checkboxes on the page
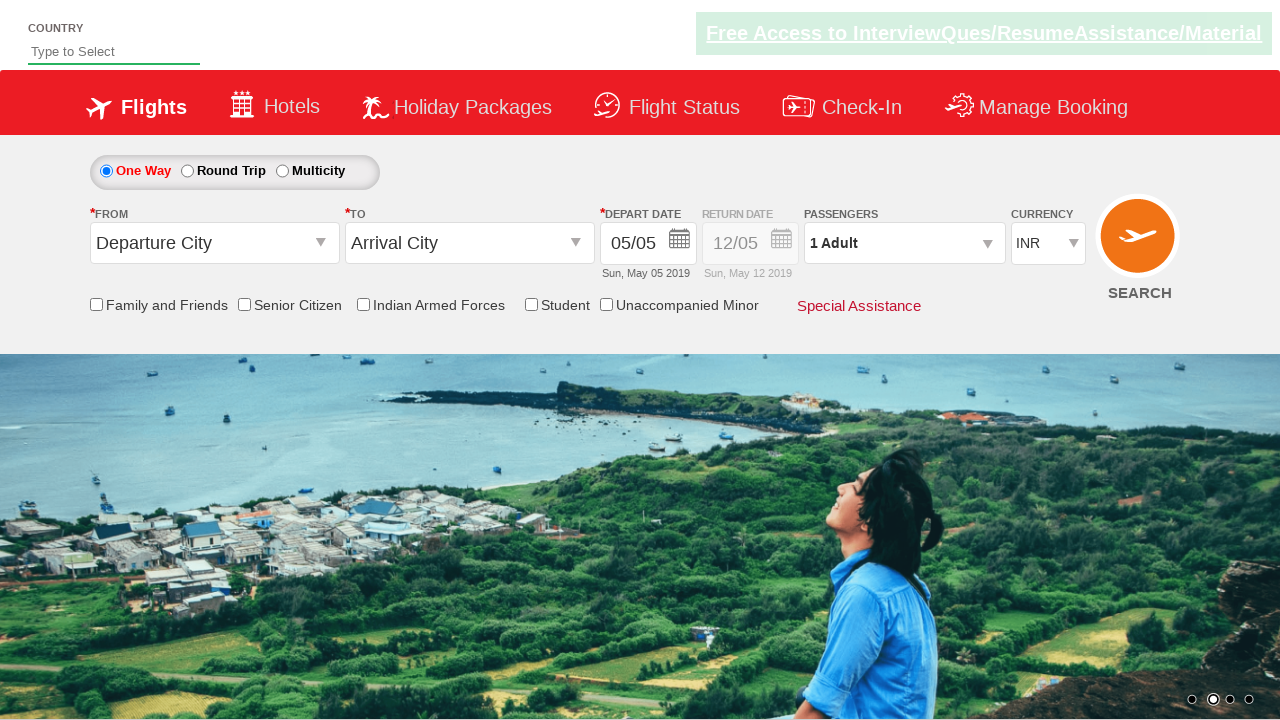

Total checkboxes found: 6
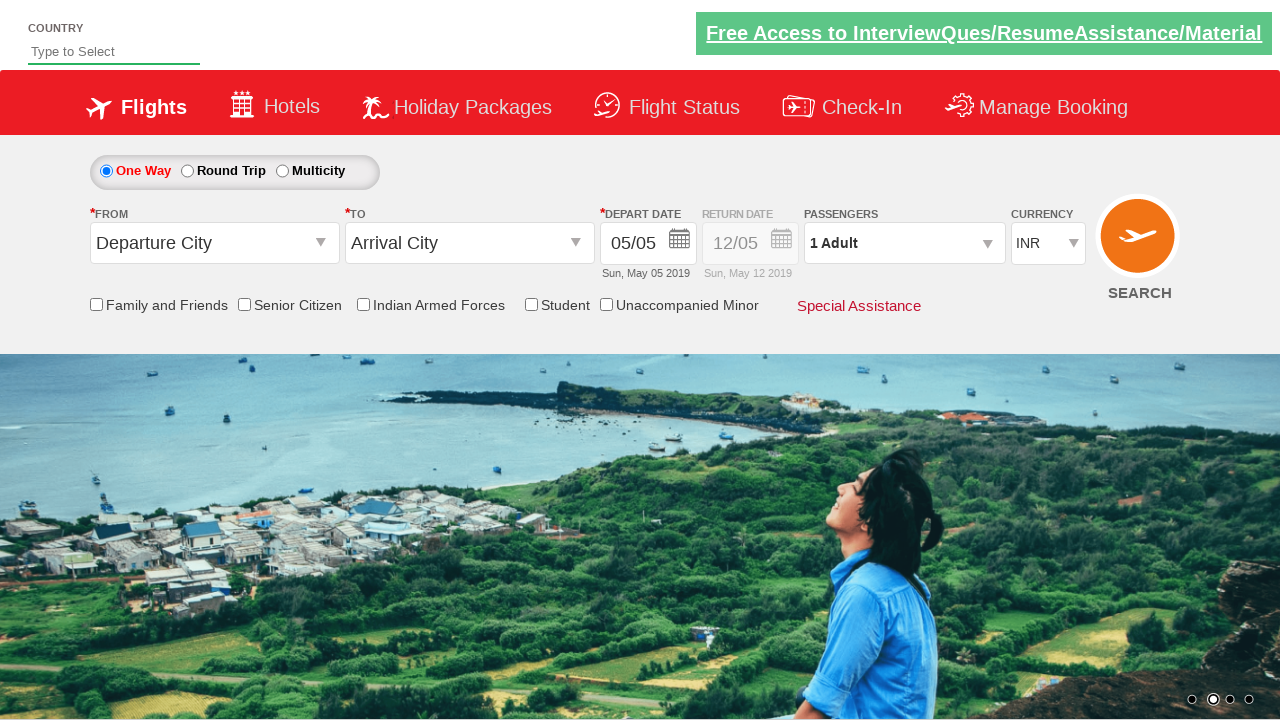

Located Senior Citizen Discount checkbox
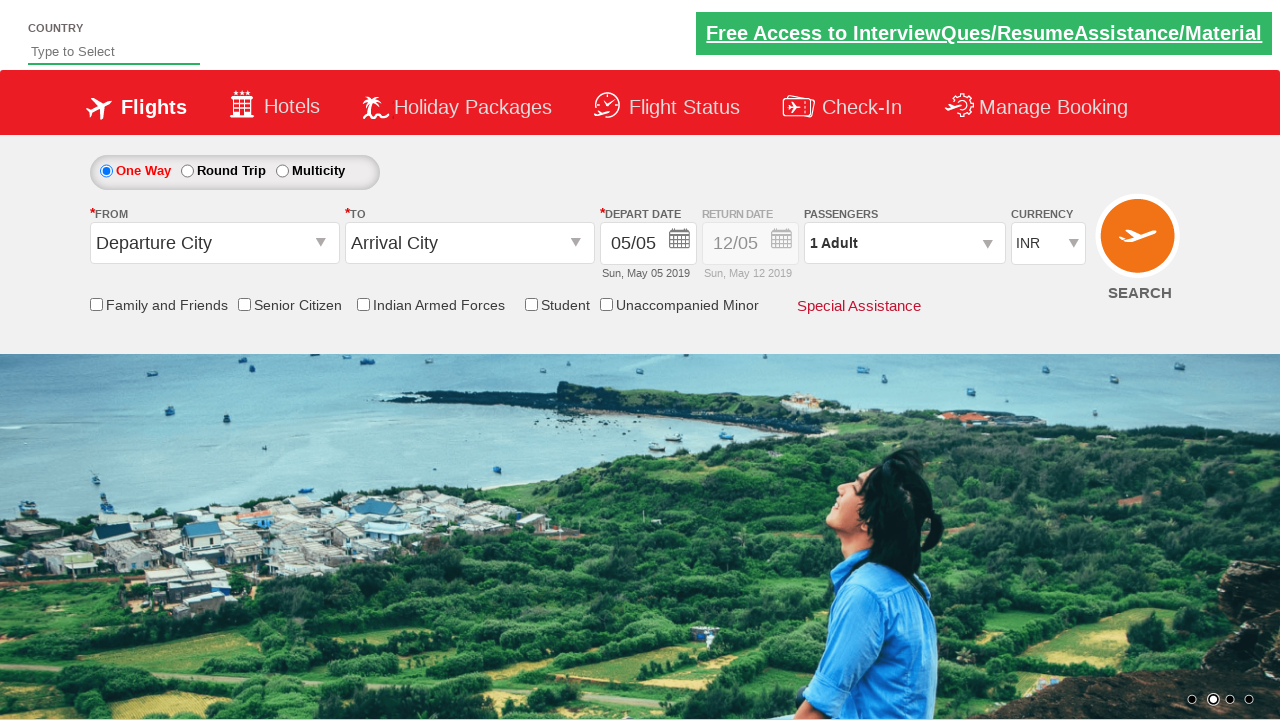

Verified Senior Citizen Discount checkbox is enabled: True
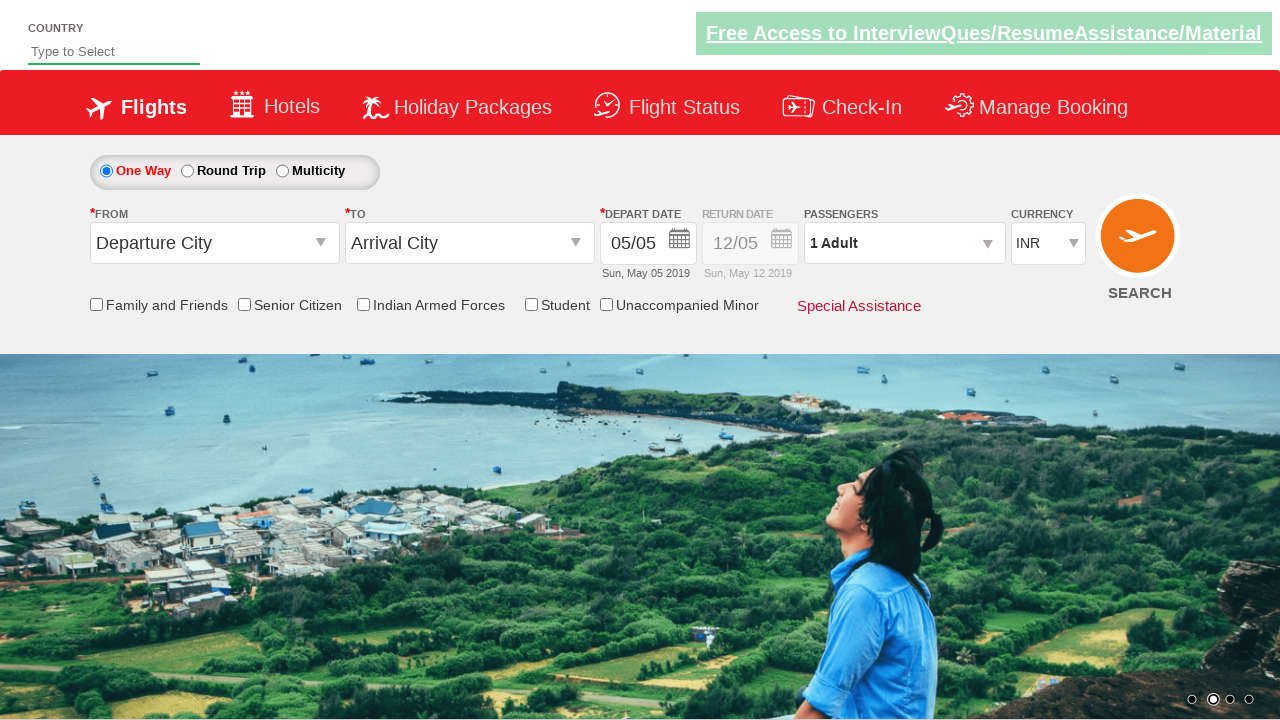

Verified initial checkbox state - checked: False
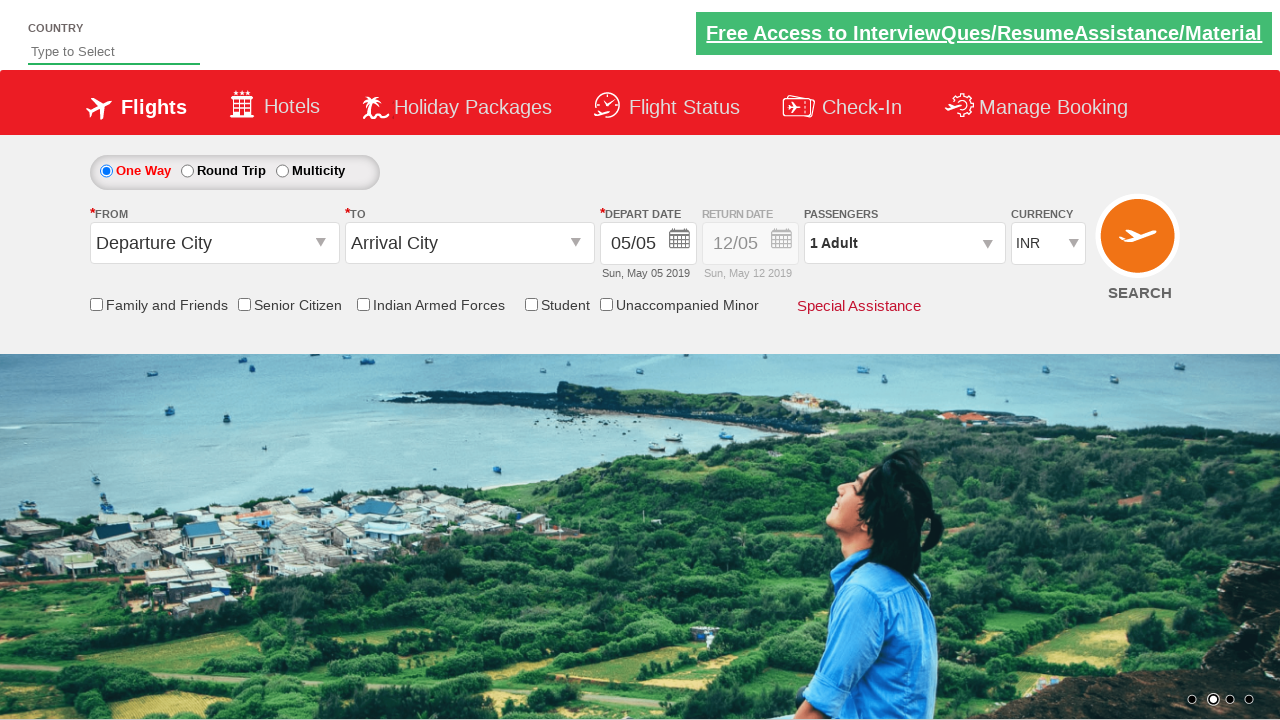

Clicked Senior Citizen Discount checkbox to toggle it at (244, 304) on input[id*='SeniorCitizenDiscount']
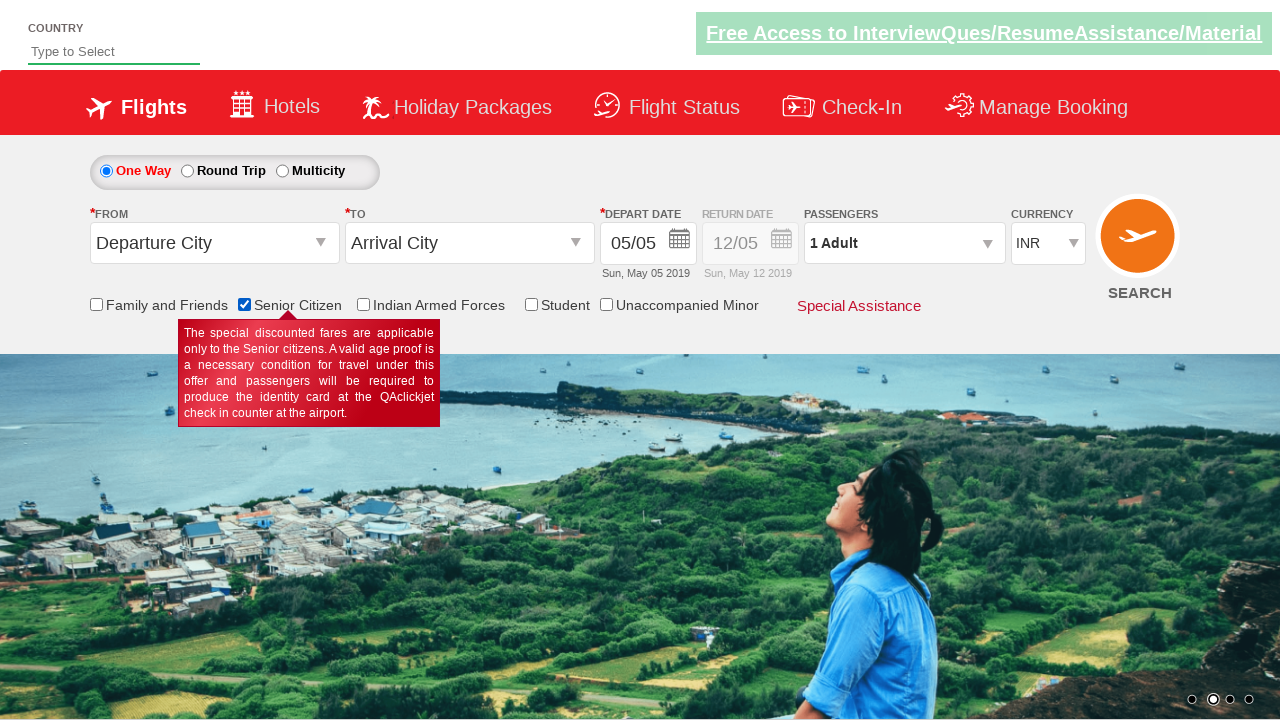

Verified checkbox state after toggle - checked: True
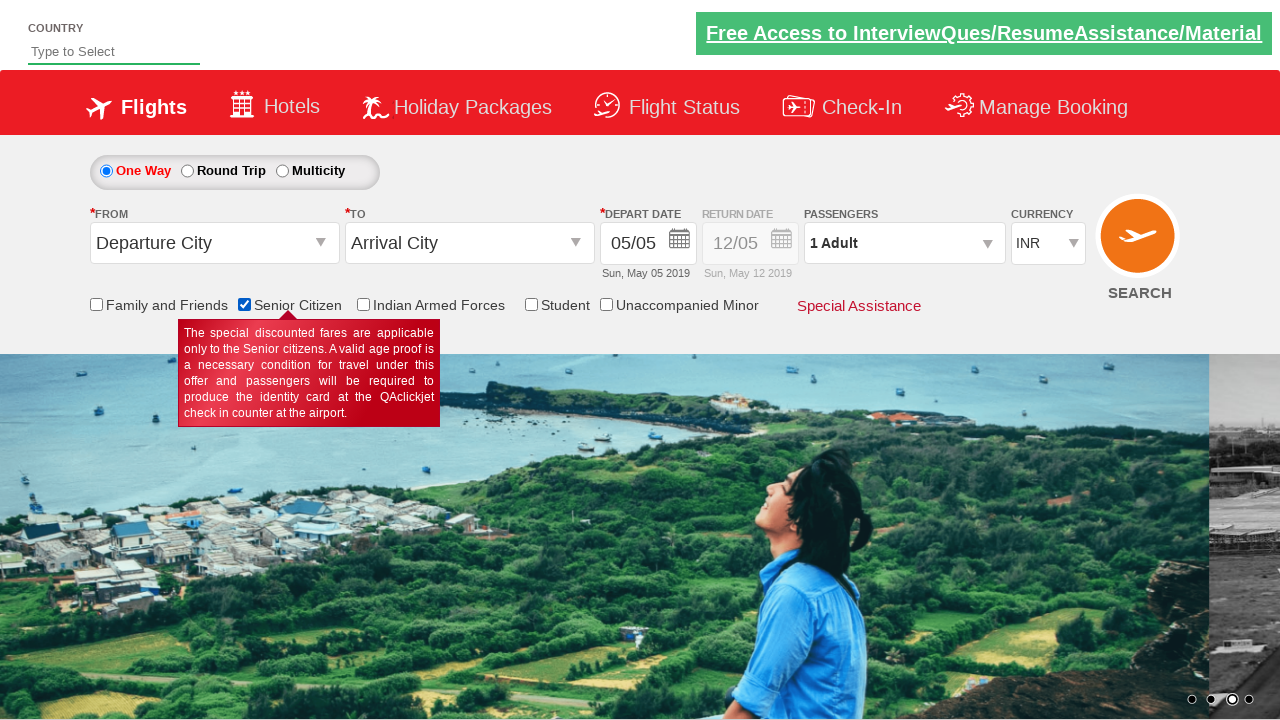

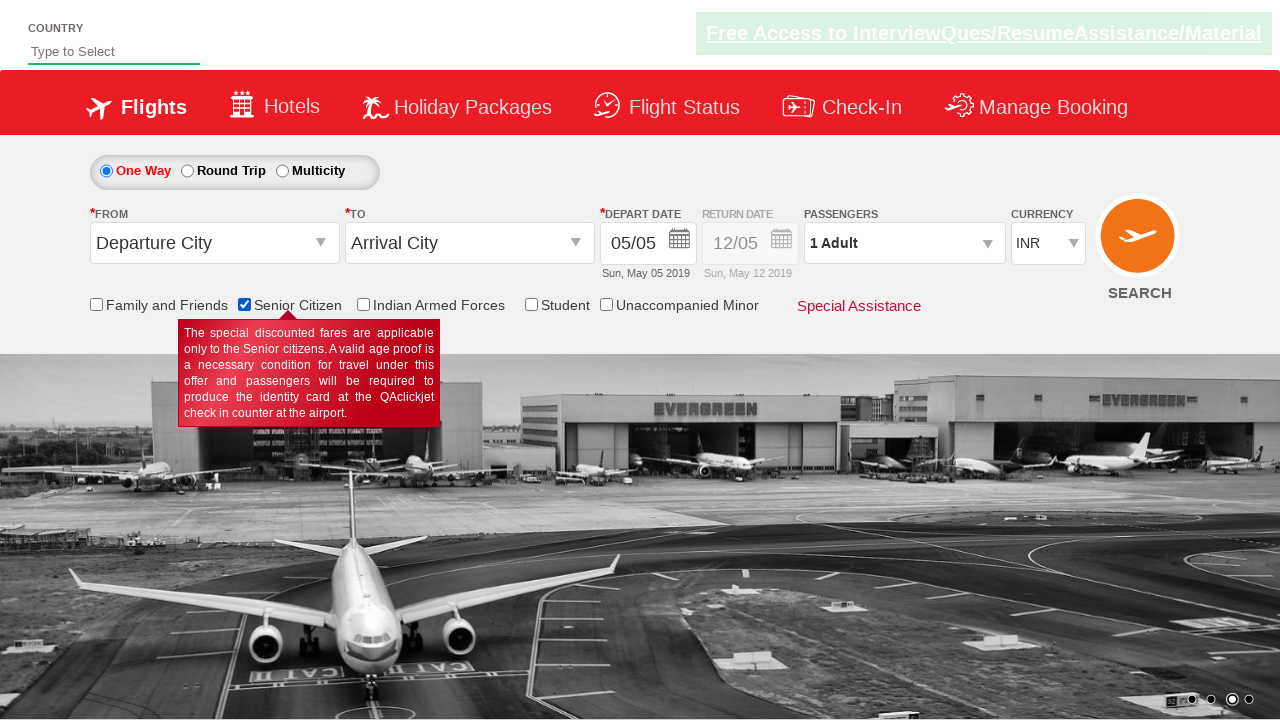